Tests registration form submission by filling in first name, last name, and email fields, then verifying successful registration message

Starting URL: https://suninjuly.github.io/registration1.html

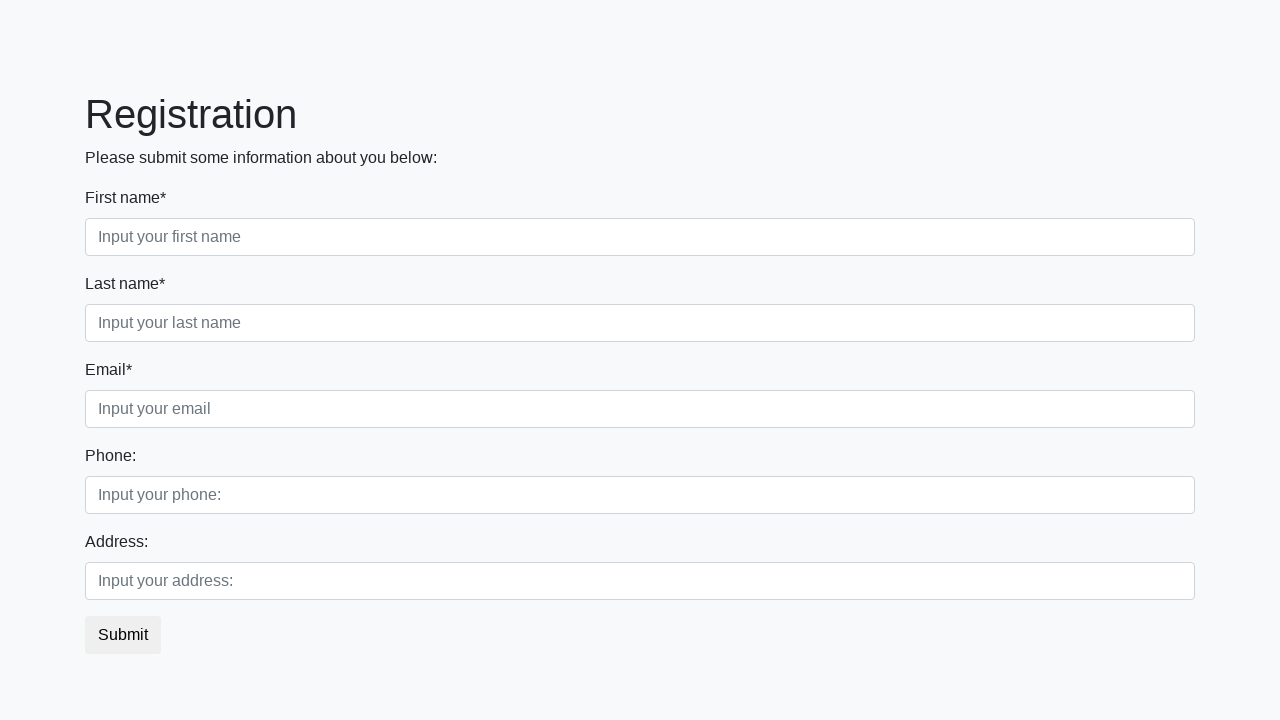

Filled first name field with 'Jimmy' on div.first_block div.first_class input
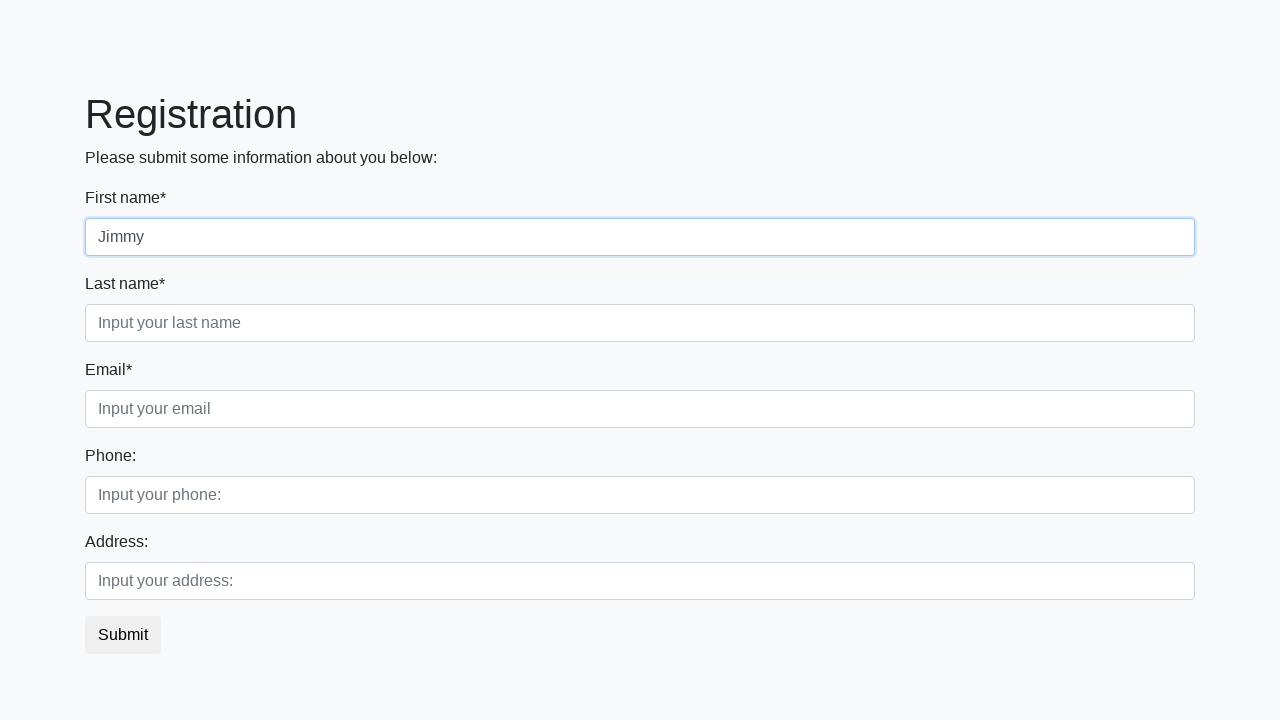

Filled last name field with 'McGill' on div.first_block div.second_class input
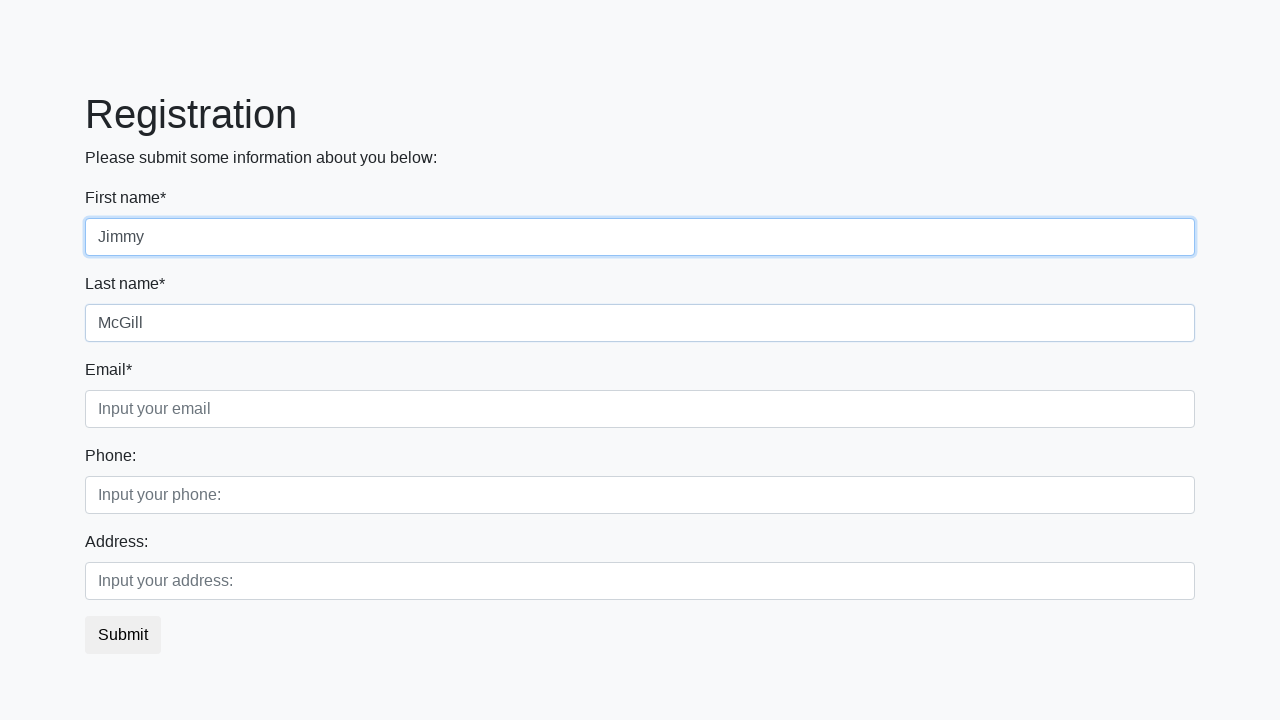

Filled email field with 'abc@hmail.org' on div.first_block div.third_class input
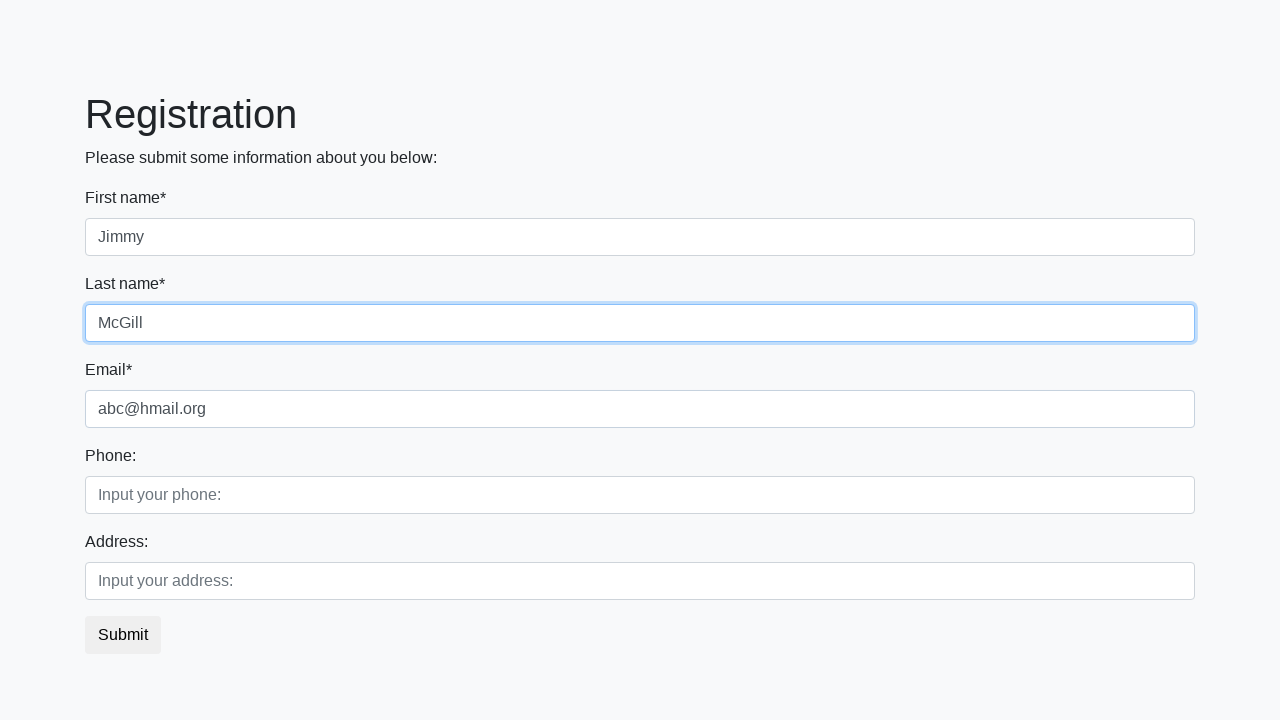

Clicked submit button to register at (123, 635) on button.btn
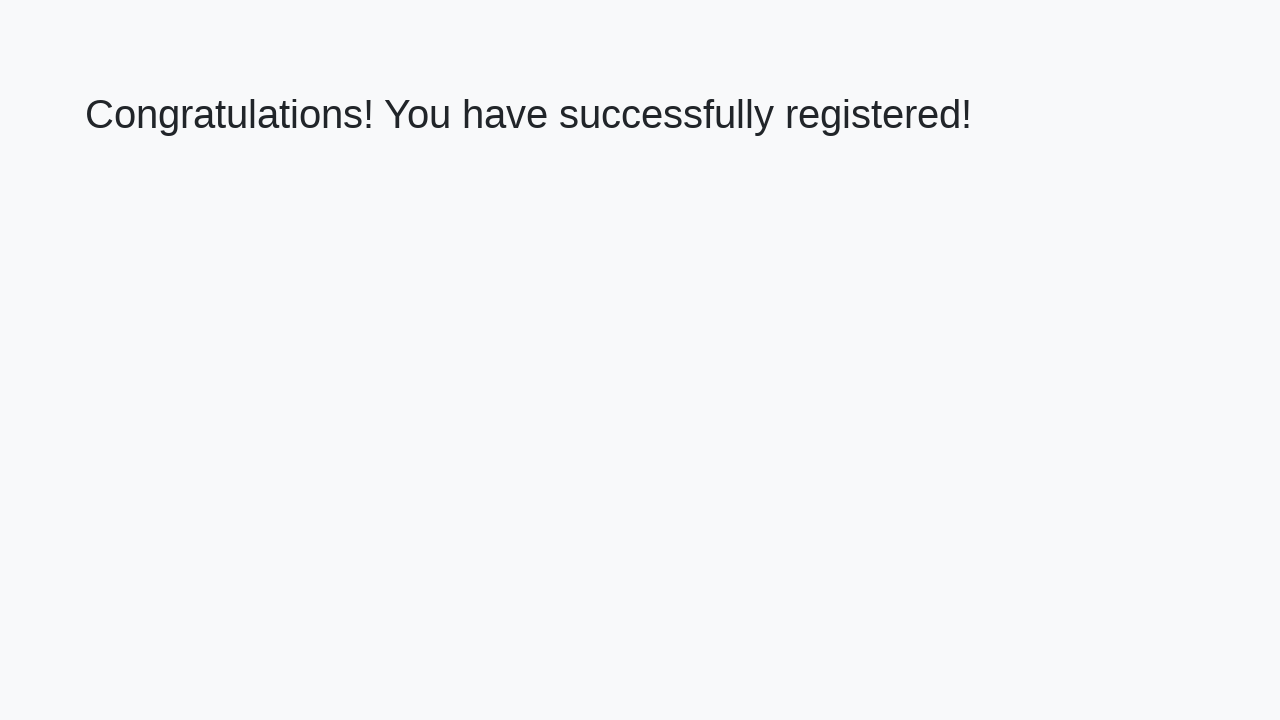

Success message heading loaded
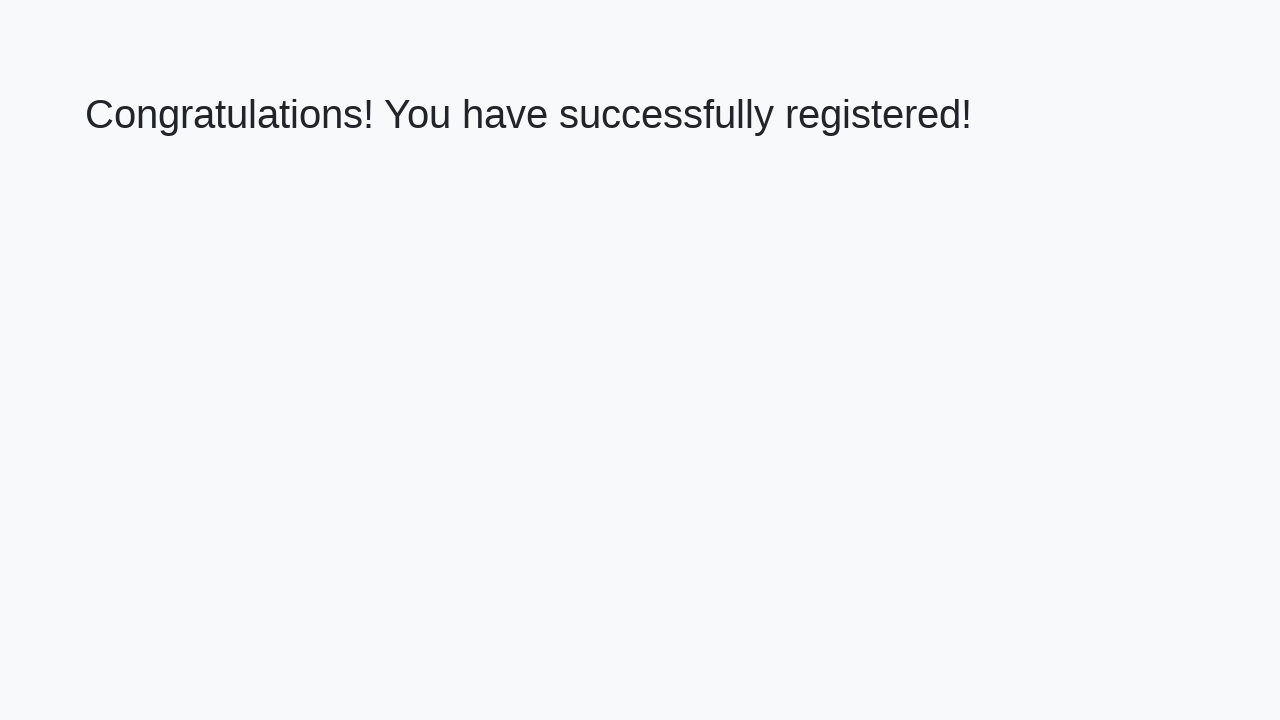

Retrieved success message text content
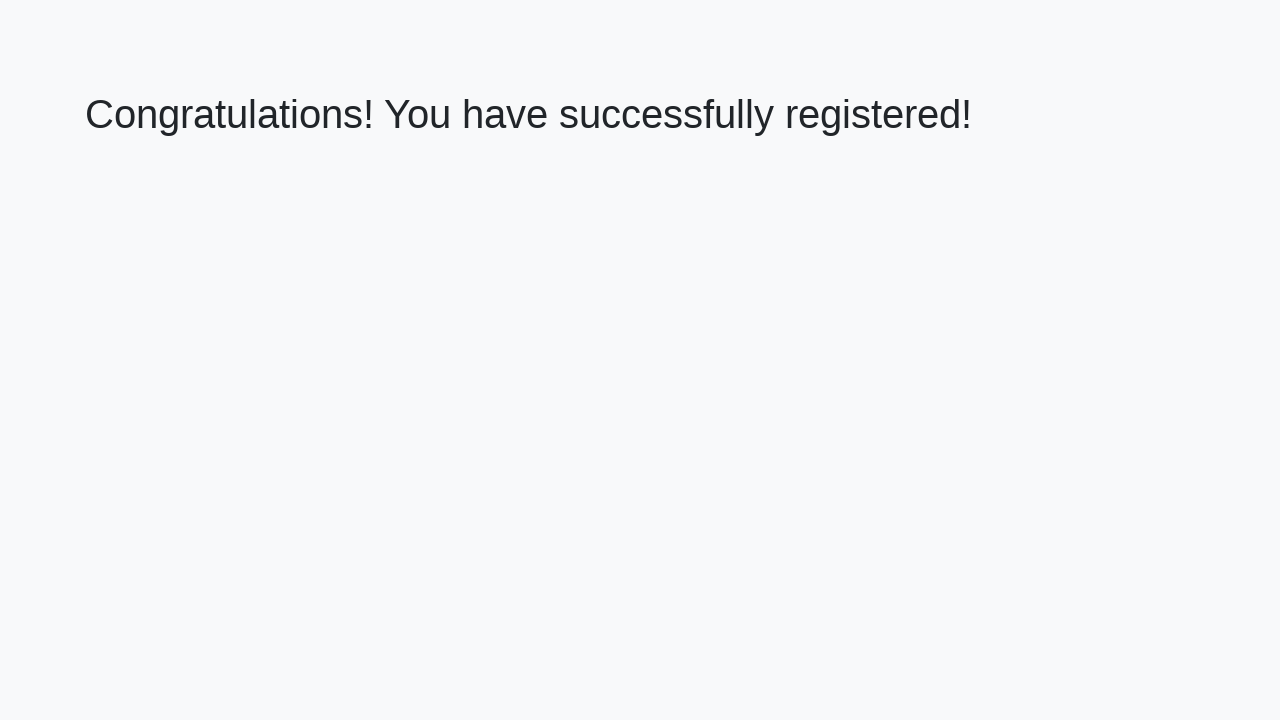

Verified success message matches expected text
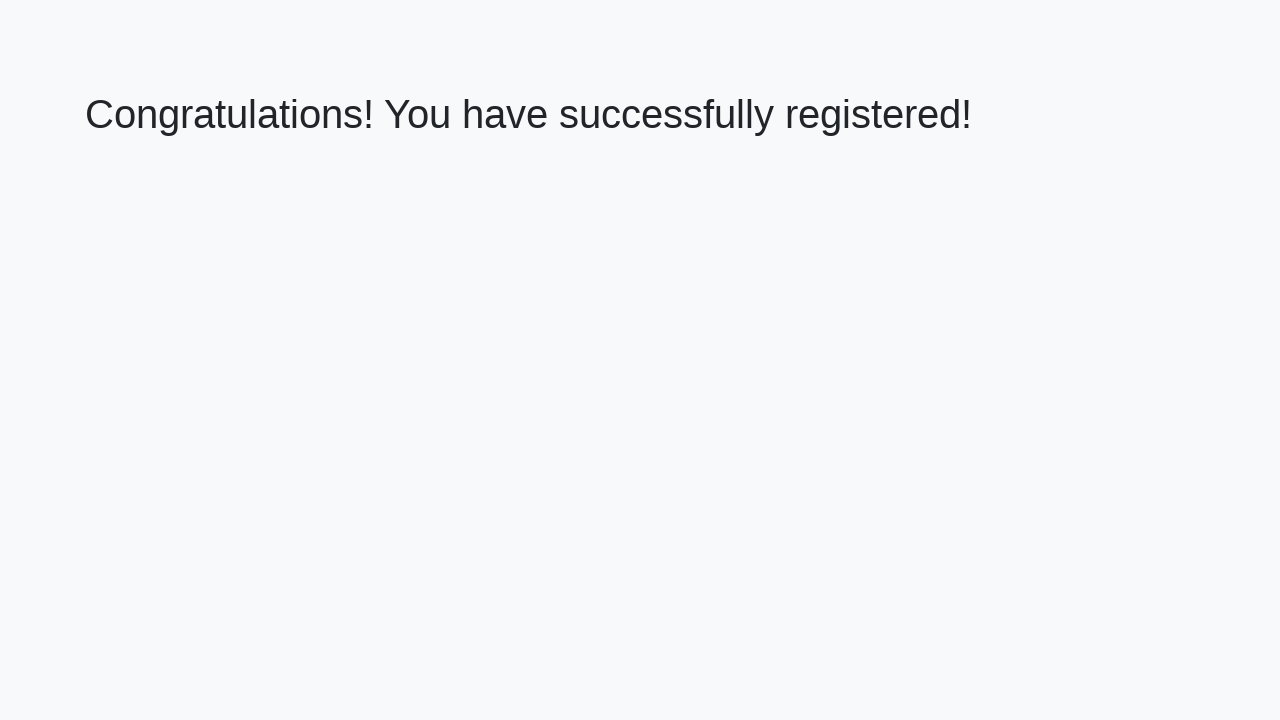

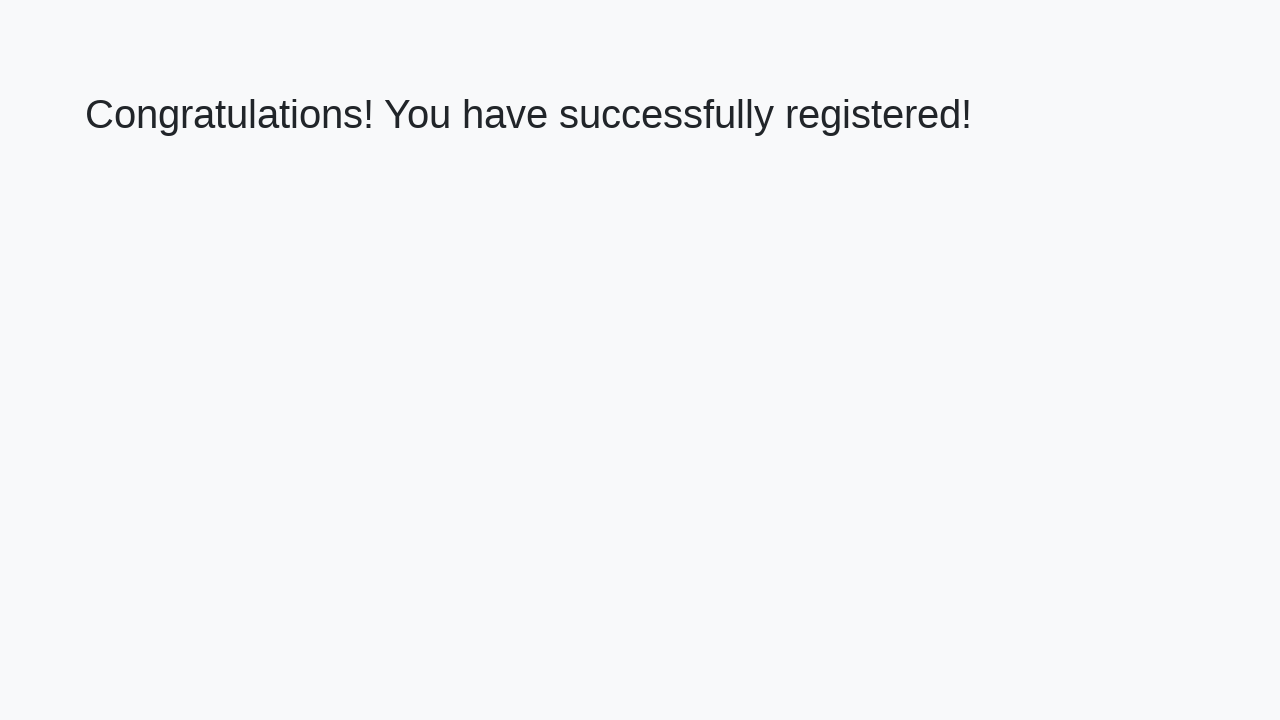